Tests the add/remove elements functionality by clicking "Add Element" button, verifying the Delete button appears, clicking Delete, and verifying it disappears

Starting URL: https://practice.cydeo.com/add_remove_elements/

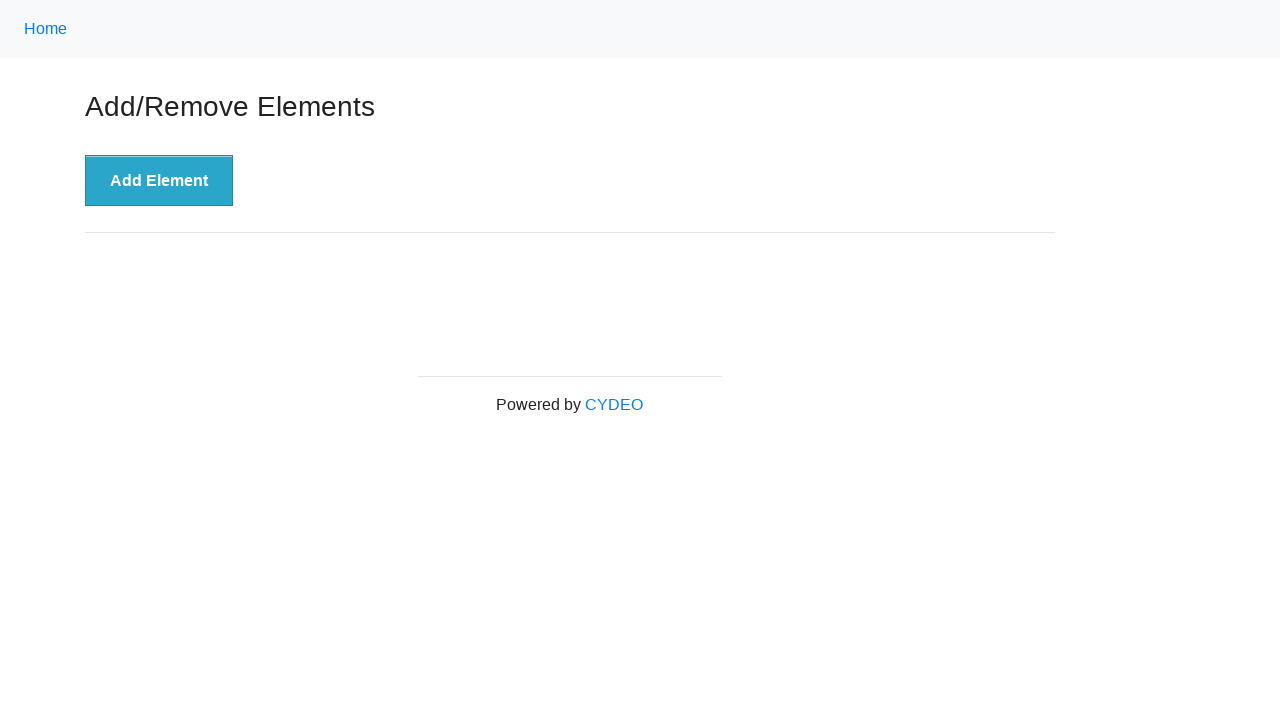

Clicked 'Add Element' button at (159, 181) on xpath=//button[.='Add Element']
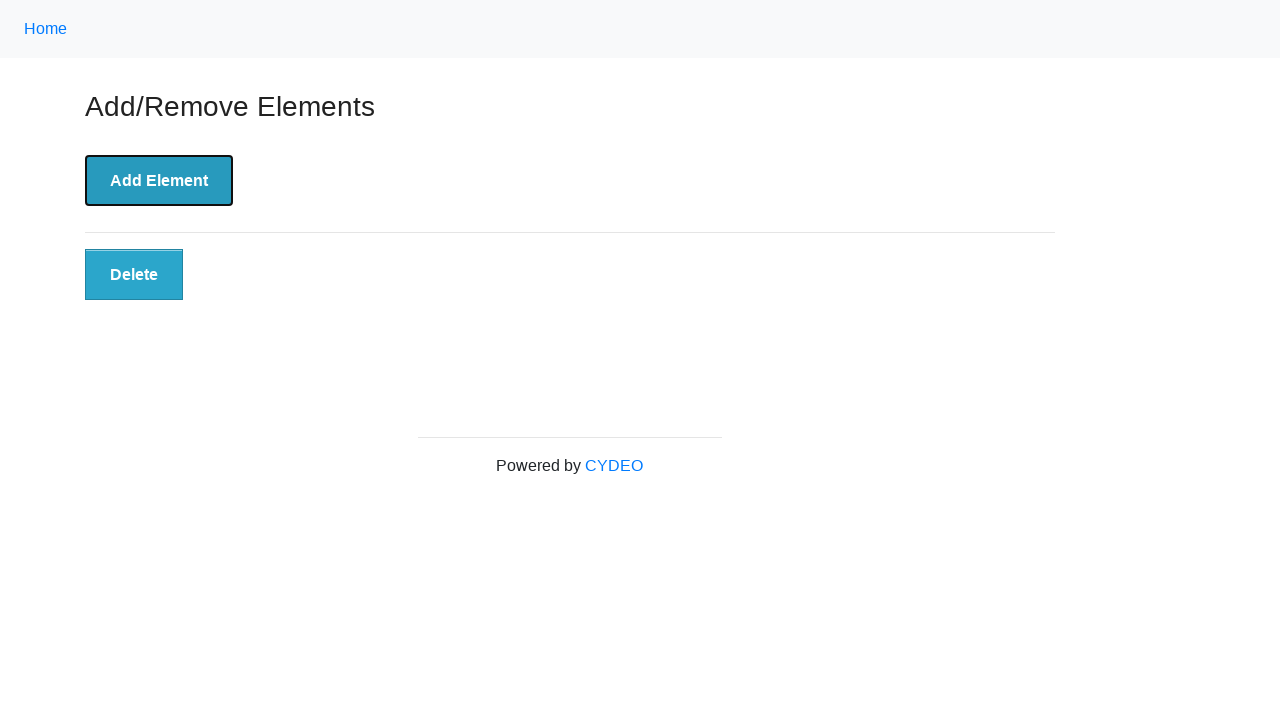

Delete button appeared after Add Element was clicked
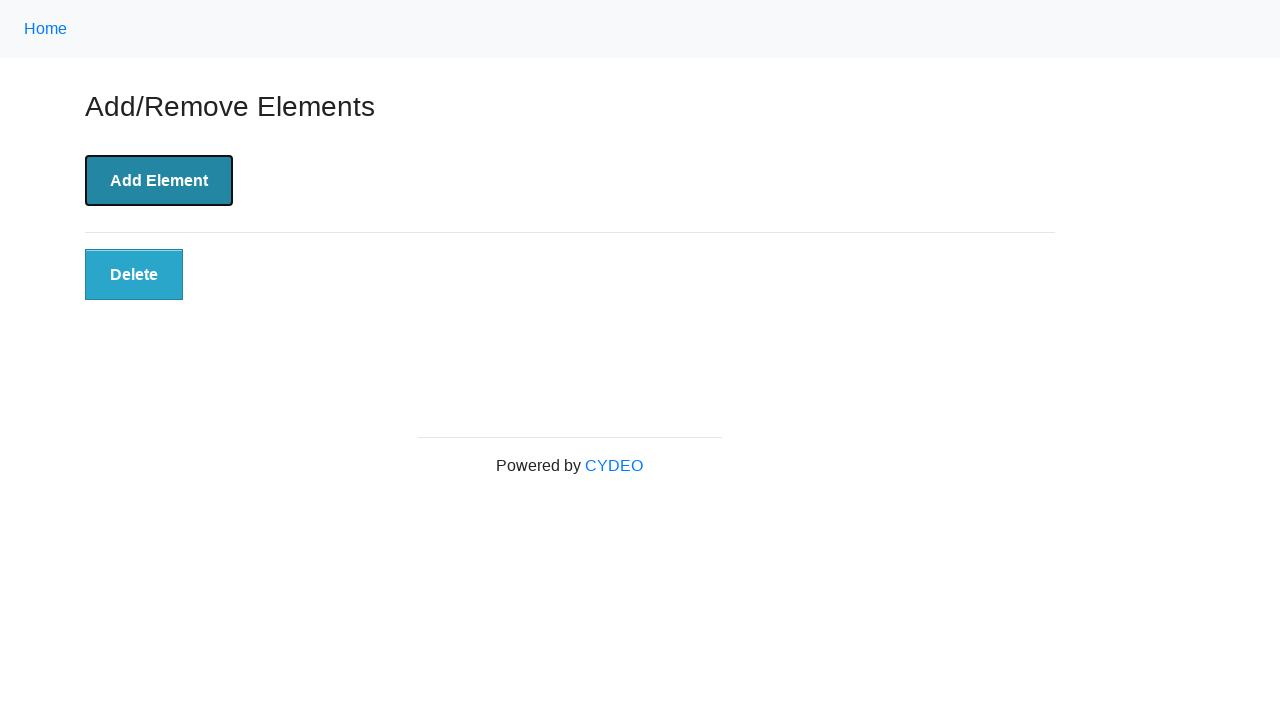

Verified Delete button is visible
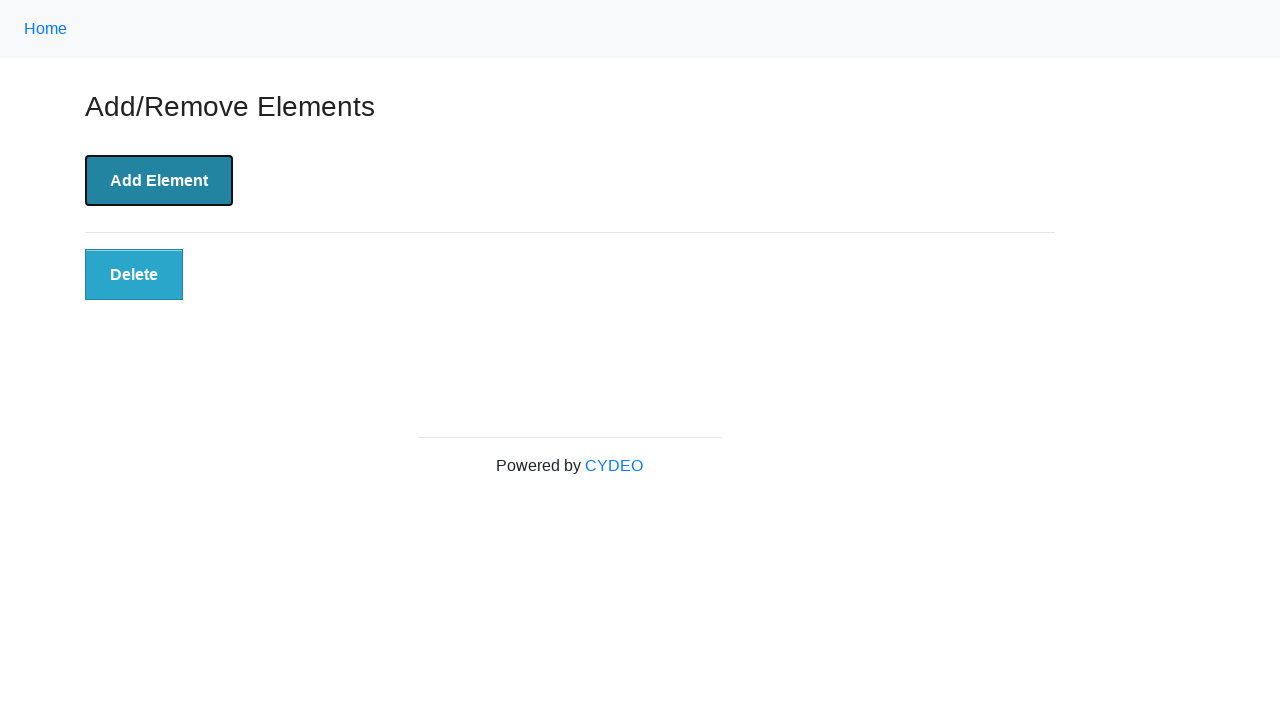

Clicked Delete button at (134, 275) on xpath=//button[@class='added-manually']
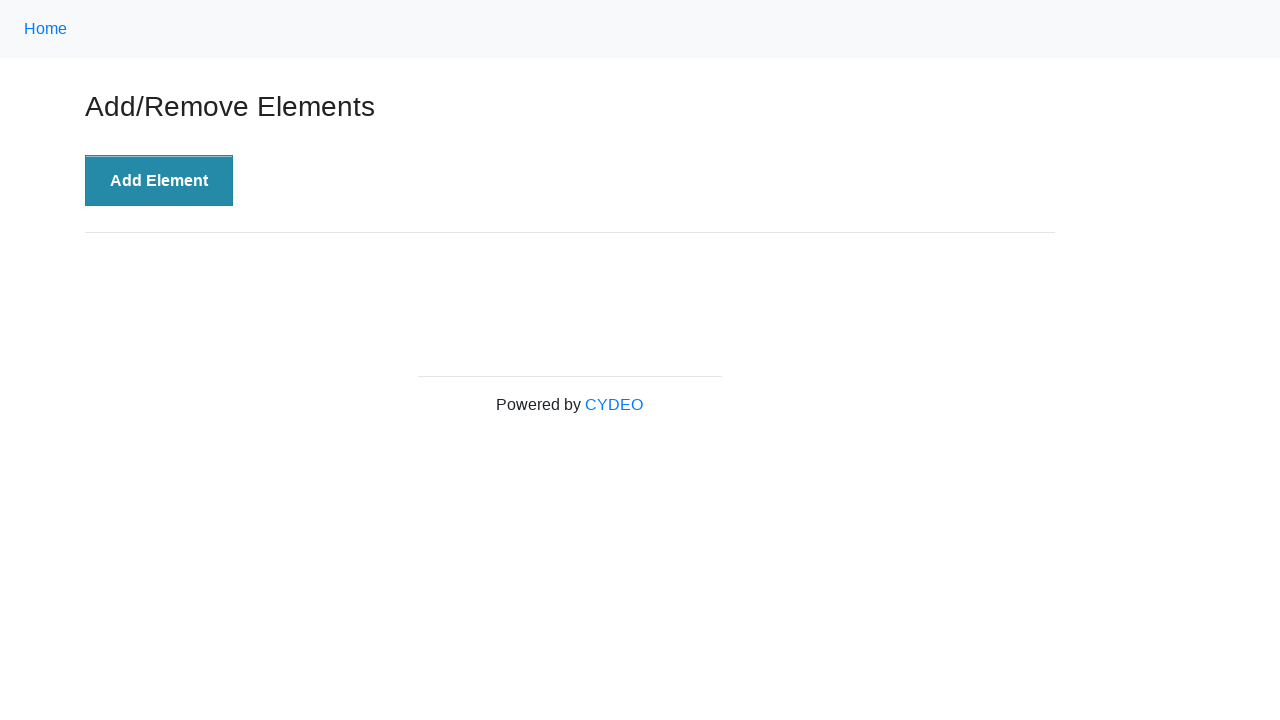

Delete button disappeared after being clicked
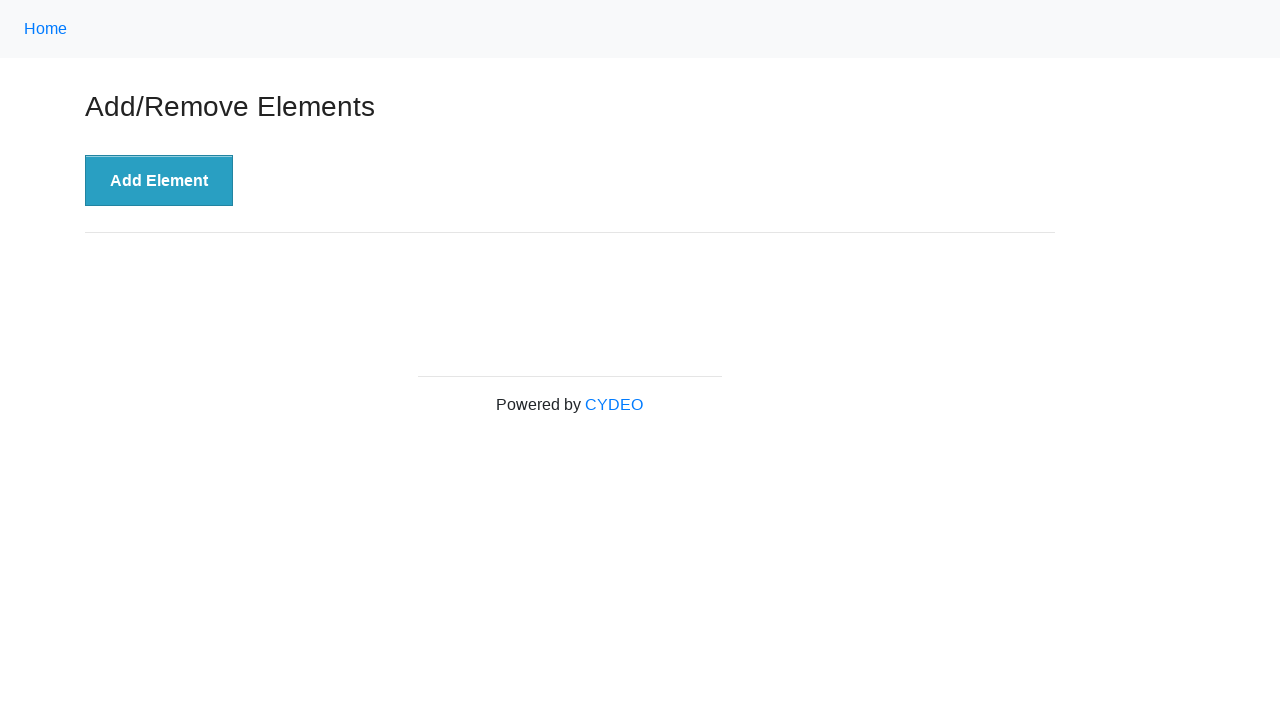

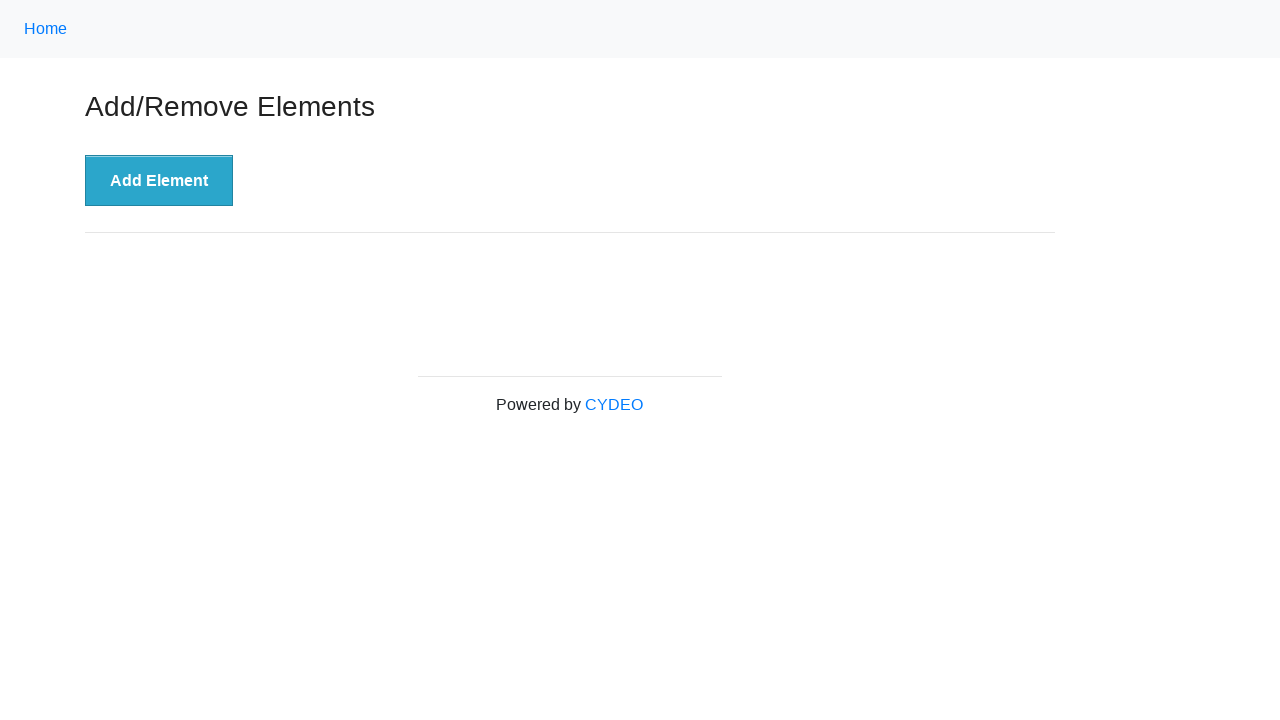